Tests a todo application by marking two items as done, adding a new item to the list, and verifying the new item was added successfully.

Starting URL: https://lambdatest.github.io/sample-todo-app/

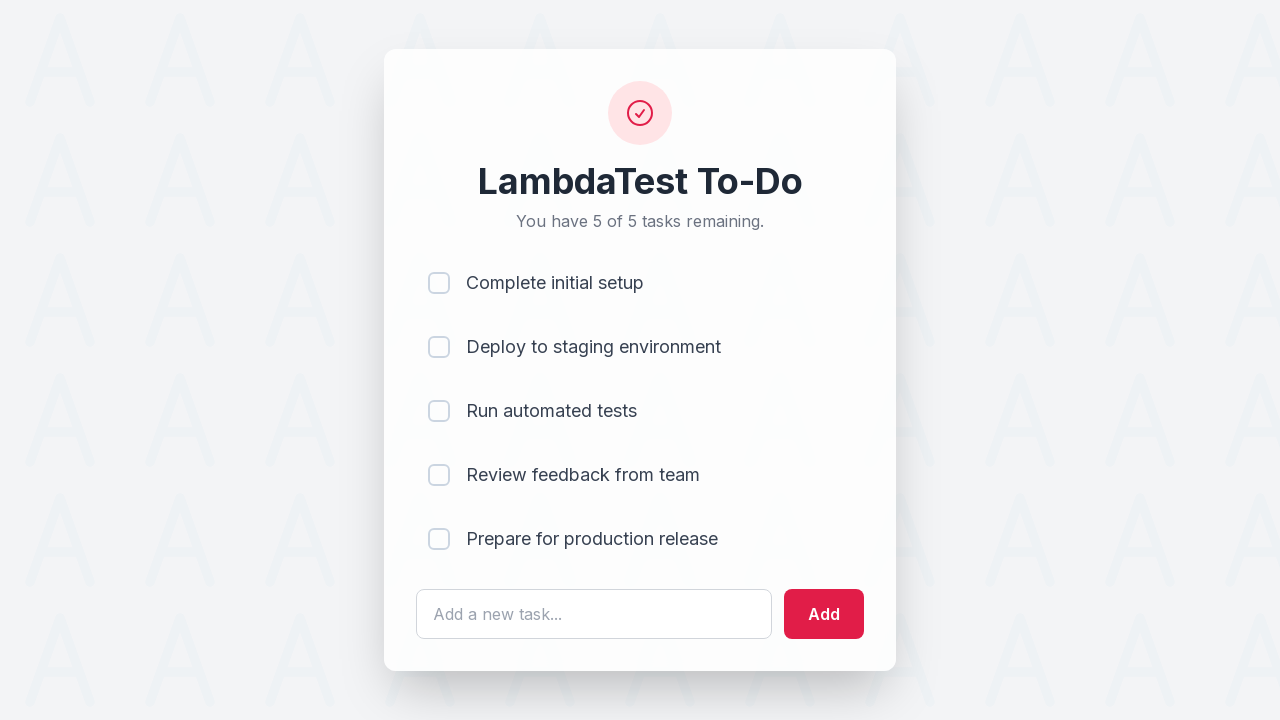

Marked first todo item as done at (439, 283) on input[name='li1']
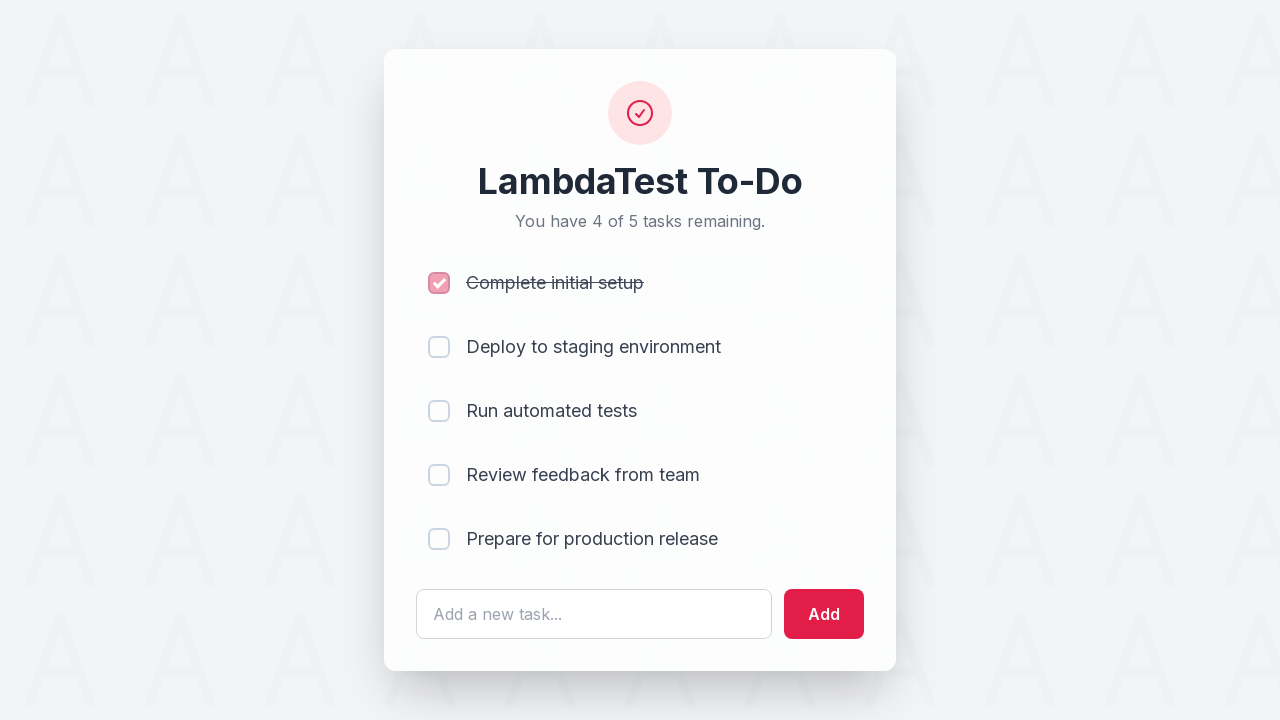

Marked second todo item as done at (439, 347) on input[name='li2']
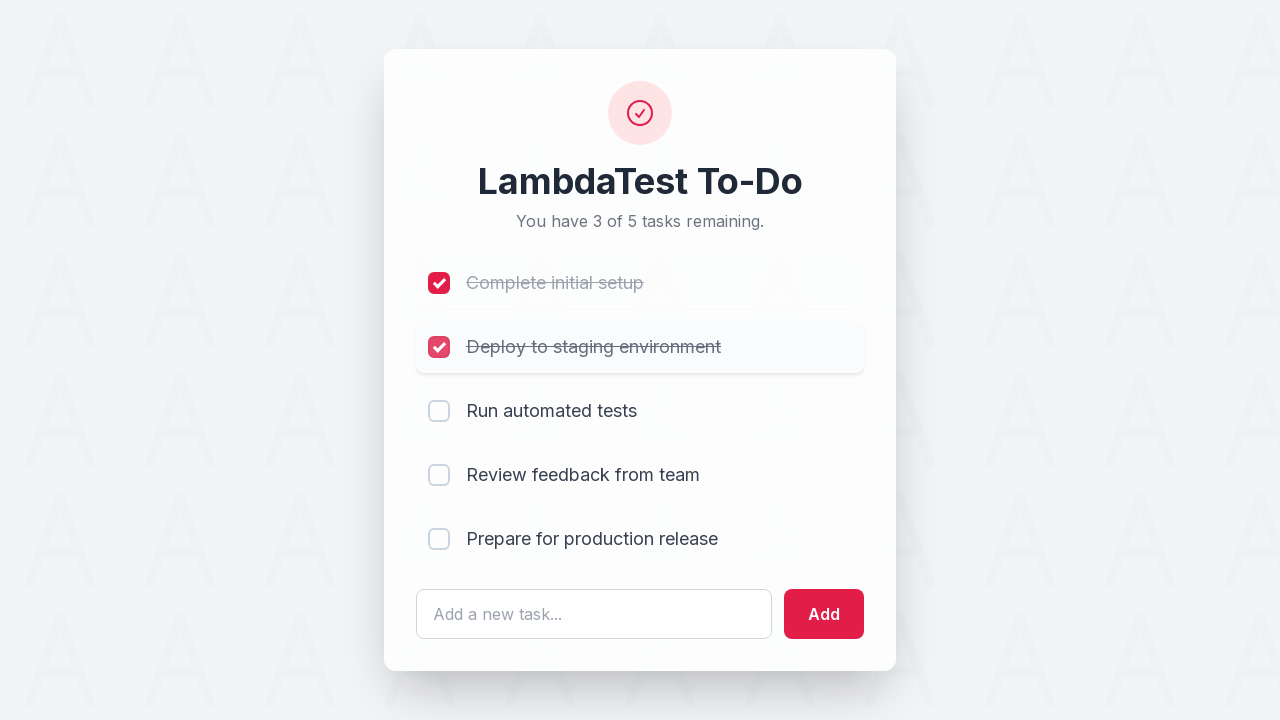

Filled todo input field with 'Yey, Let's add it to list' on #sampletodotext
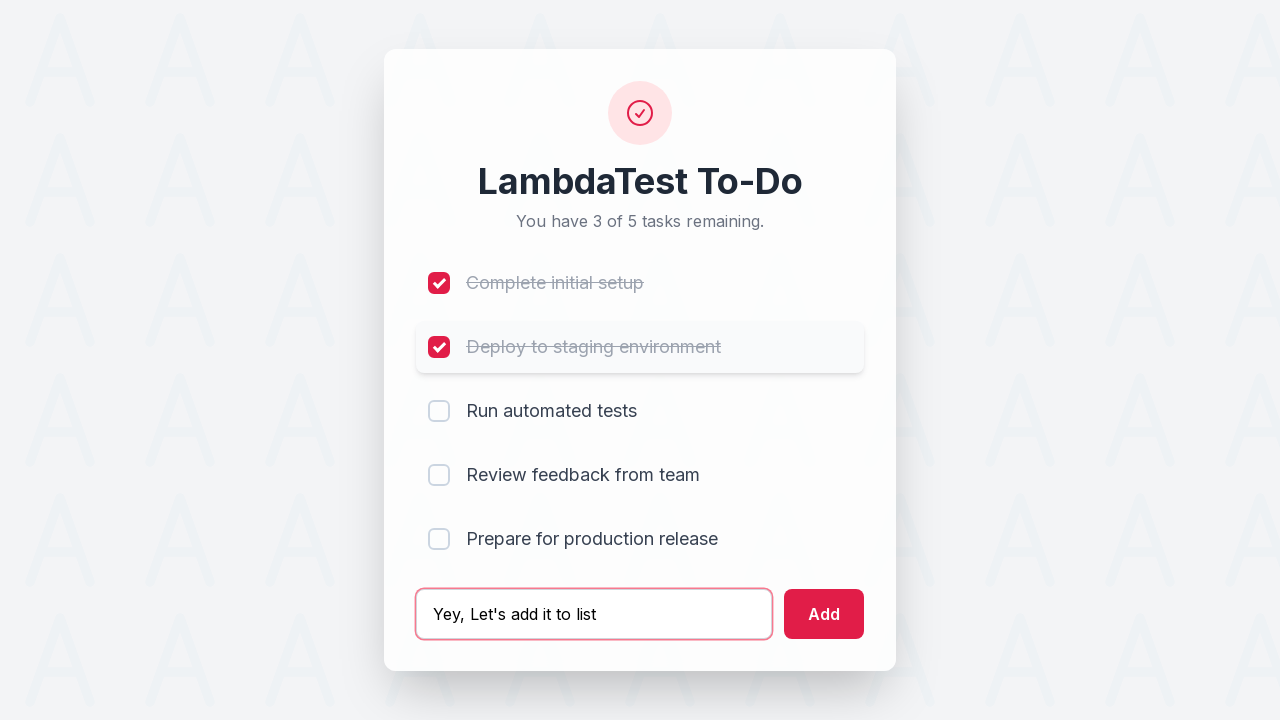

Clicked add button to create new todo item at (824, 614) on #addbutton
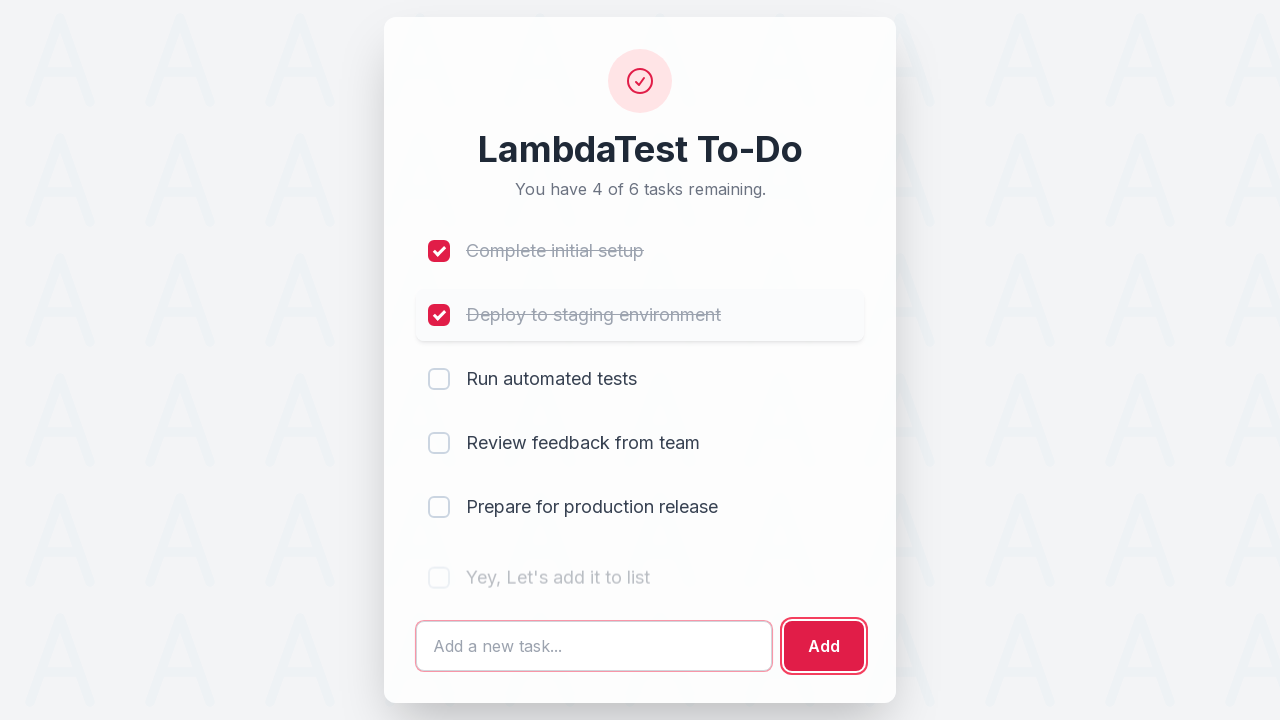

New todo item successfully added and visible in the list
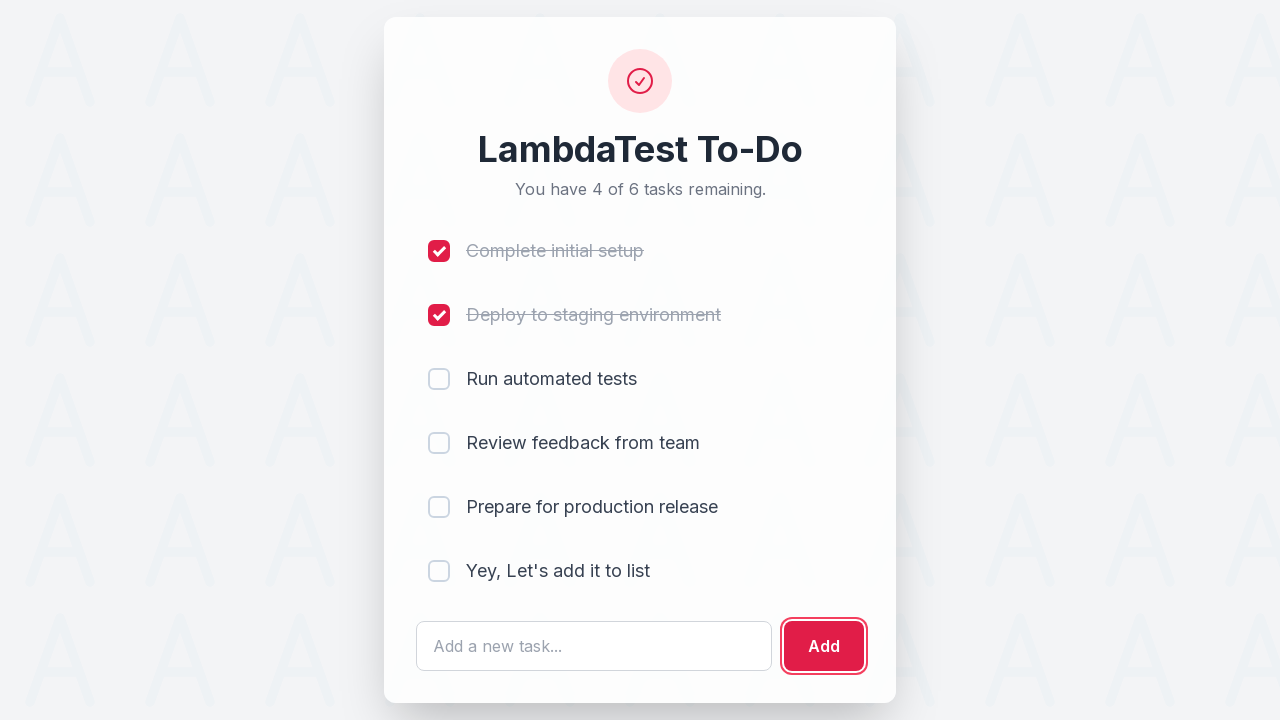

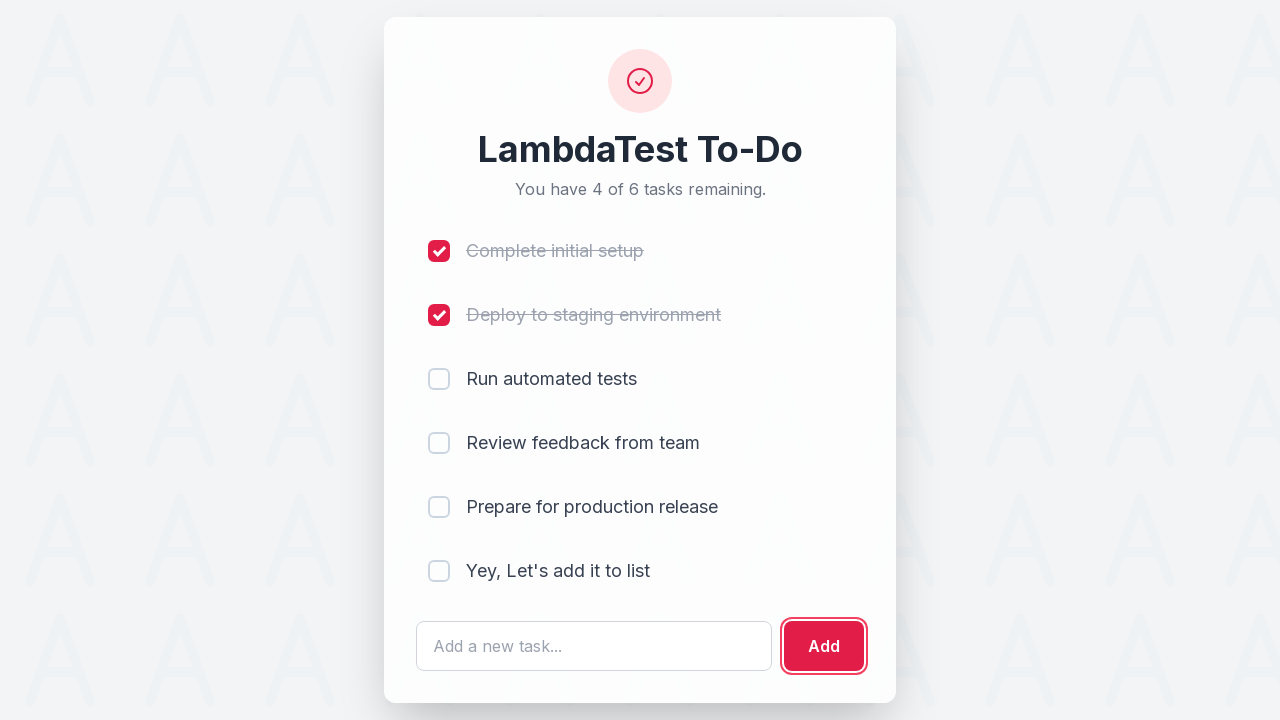